Tests web table functionality by navigating to the Elements section, opening Web Tables, and adding a new record with personal information

Starting URL: https://demoqa.com

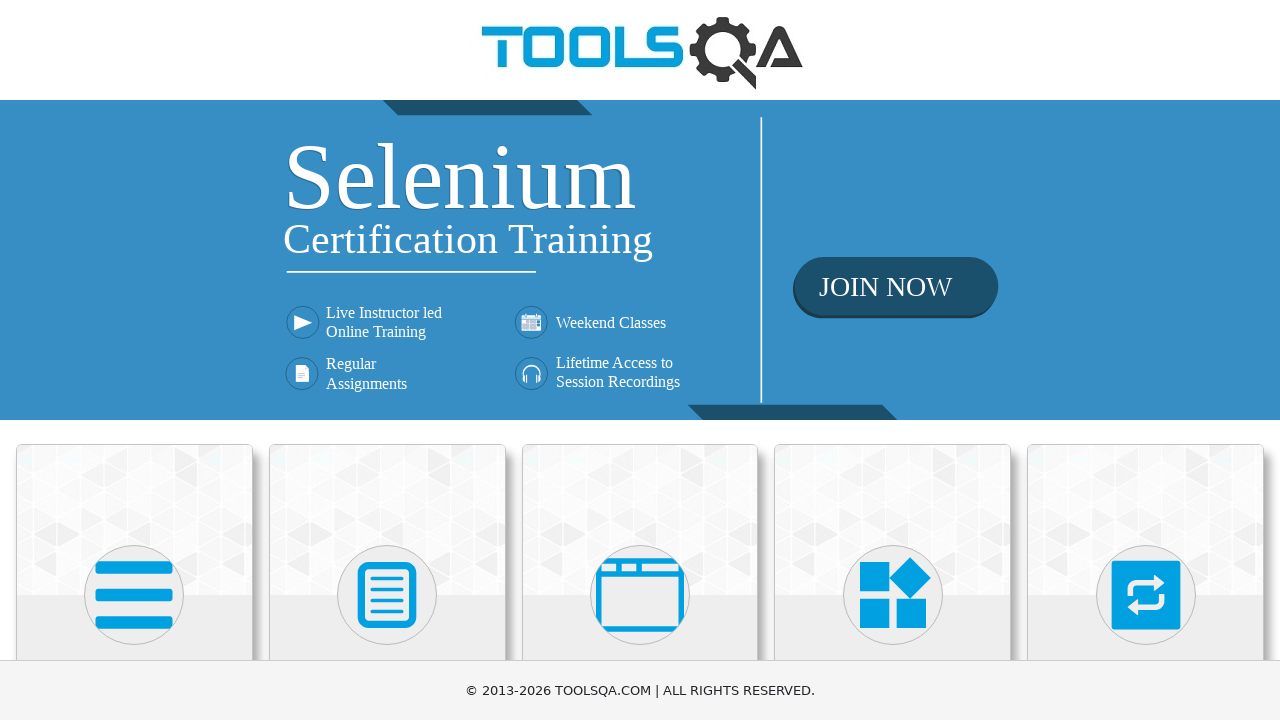

Scrolled down to view Elements section
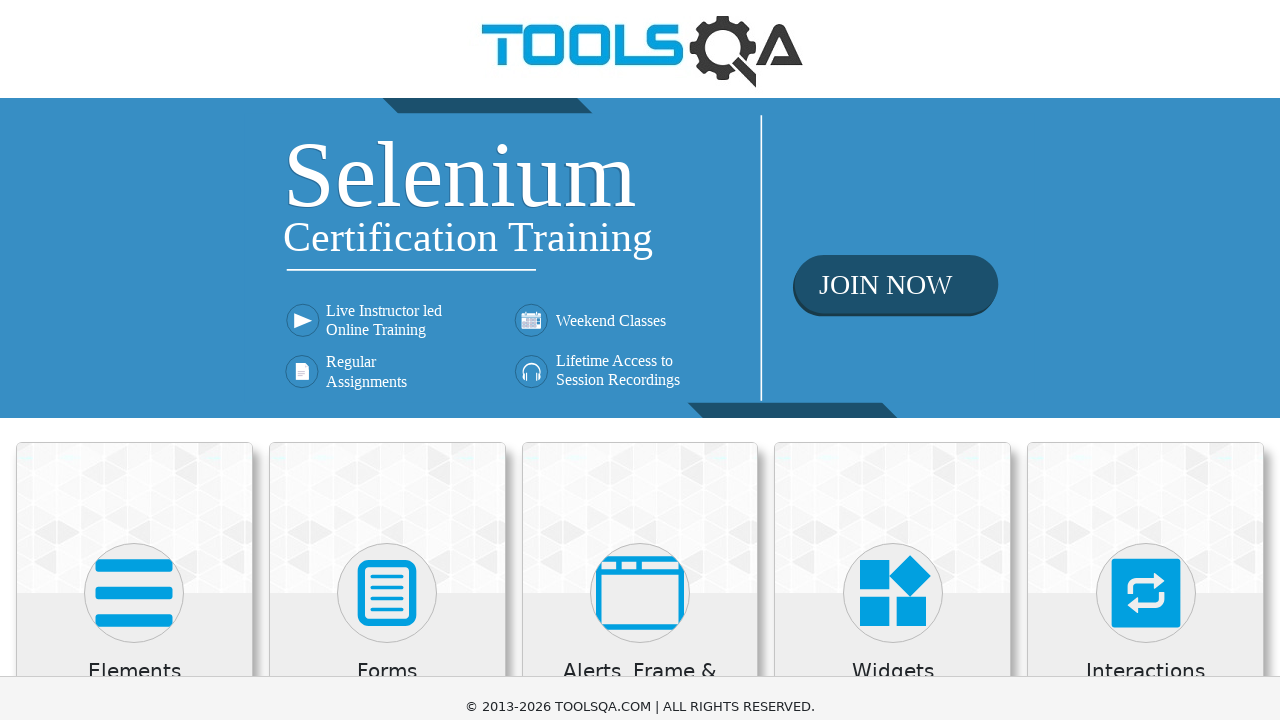

Clicked on Elements section at (134, 6) on xpath=//h5[text()='Elements']
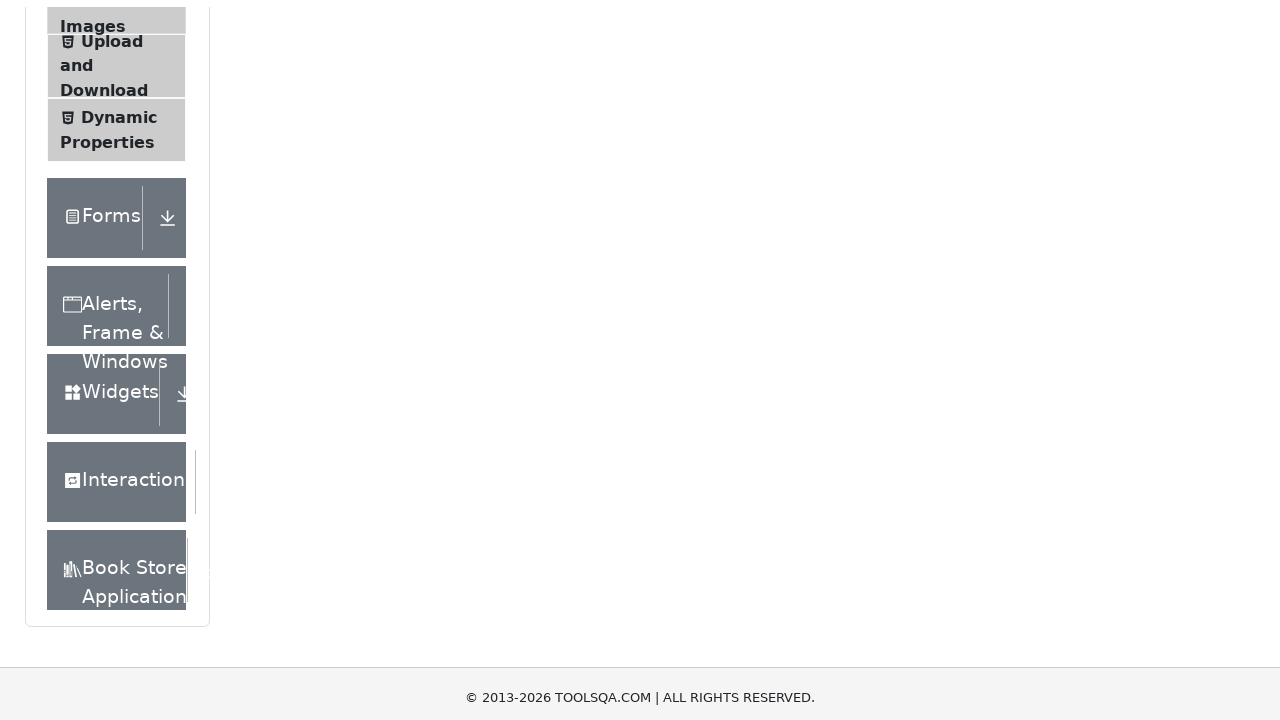

Clicked on Web Tables menu item at (100, 348) on xpath=//span[text()='Web Tables']
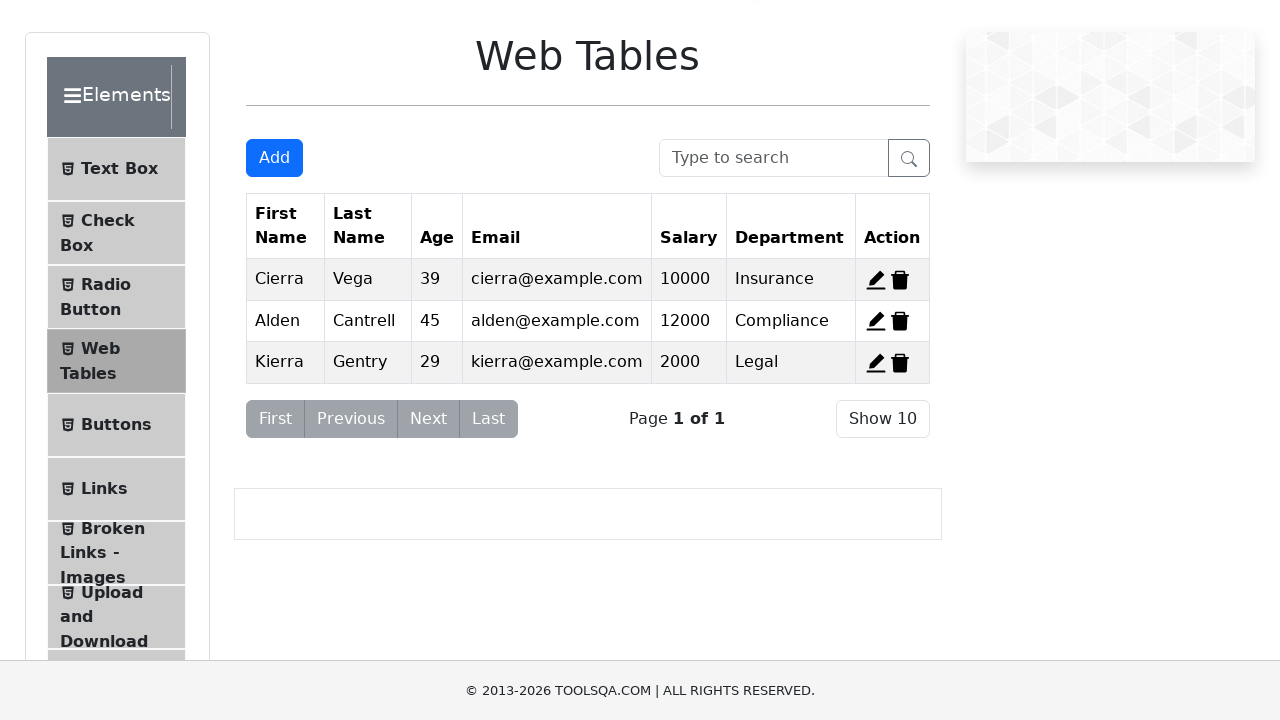

Clicked Add button to open new record form at (274, 158) on #addNewRecordButton
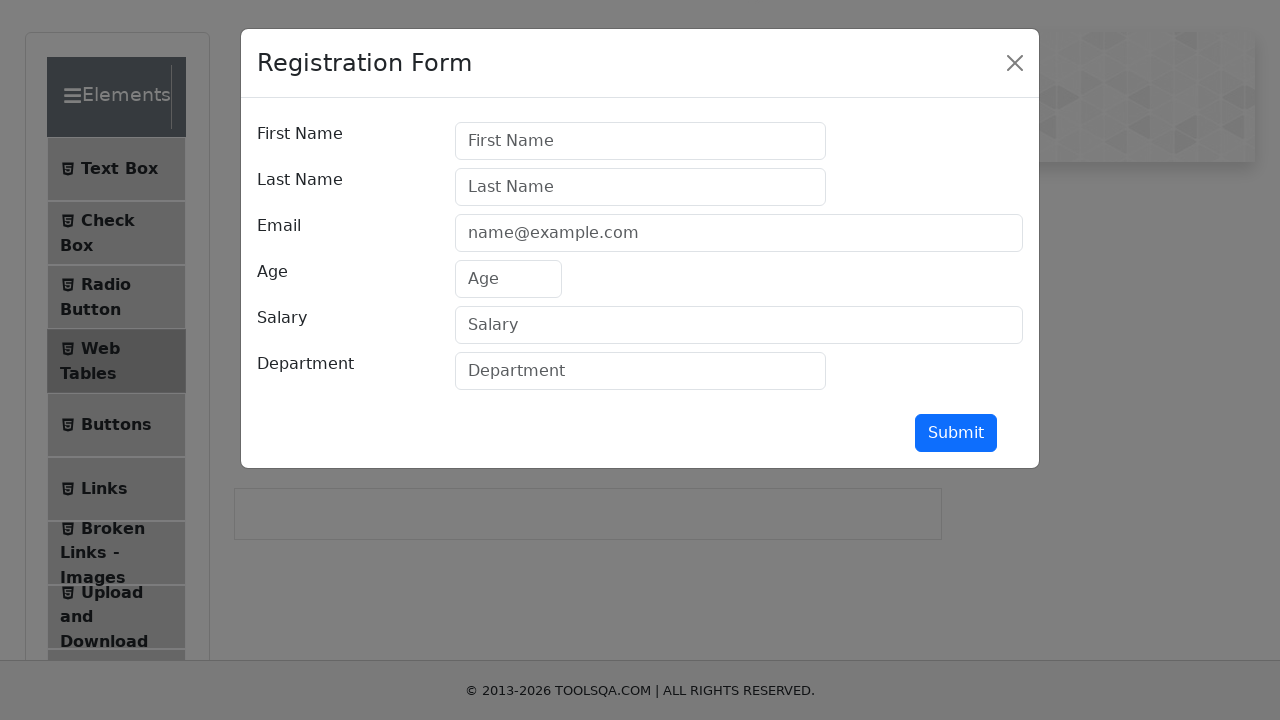

Filled first name field with 'Alina' on #firstName
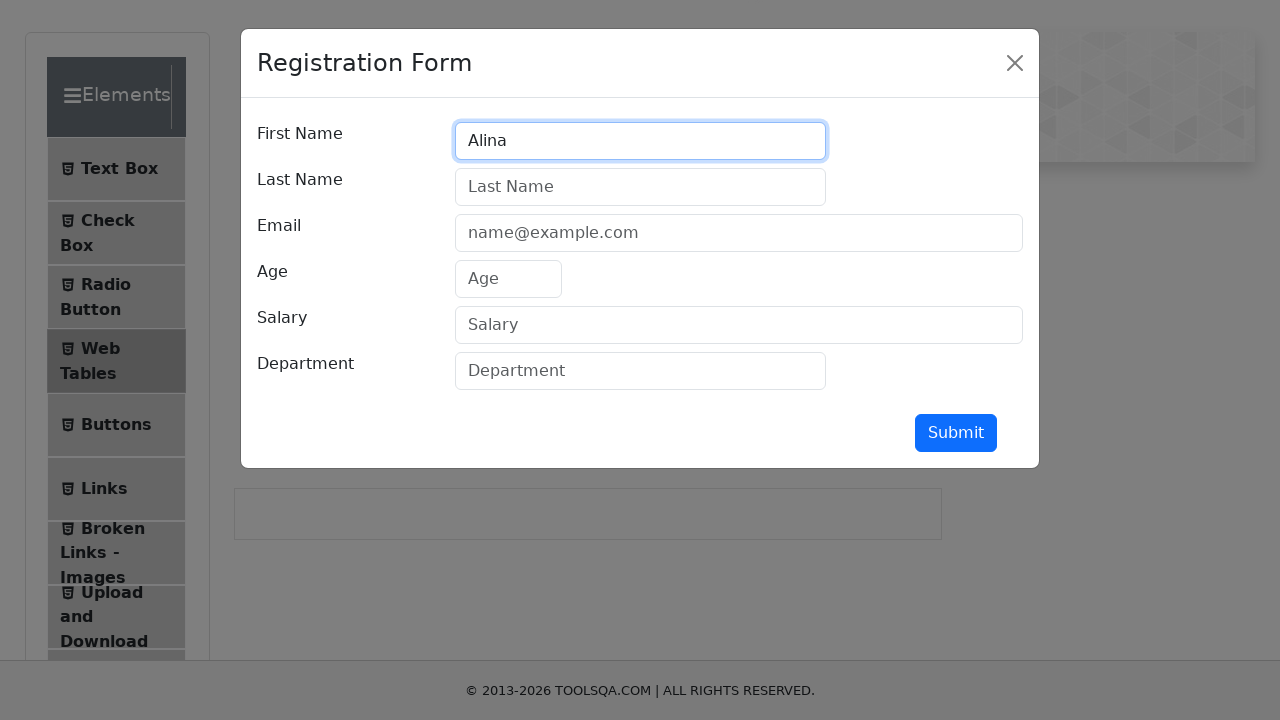

Filled last name field with 'Alex' on #lastName
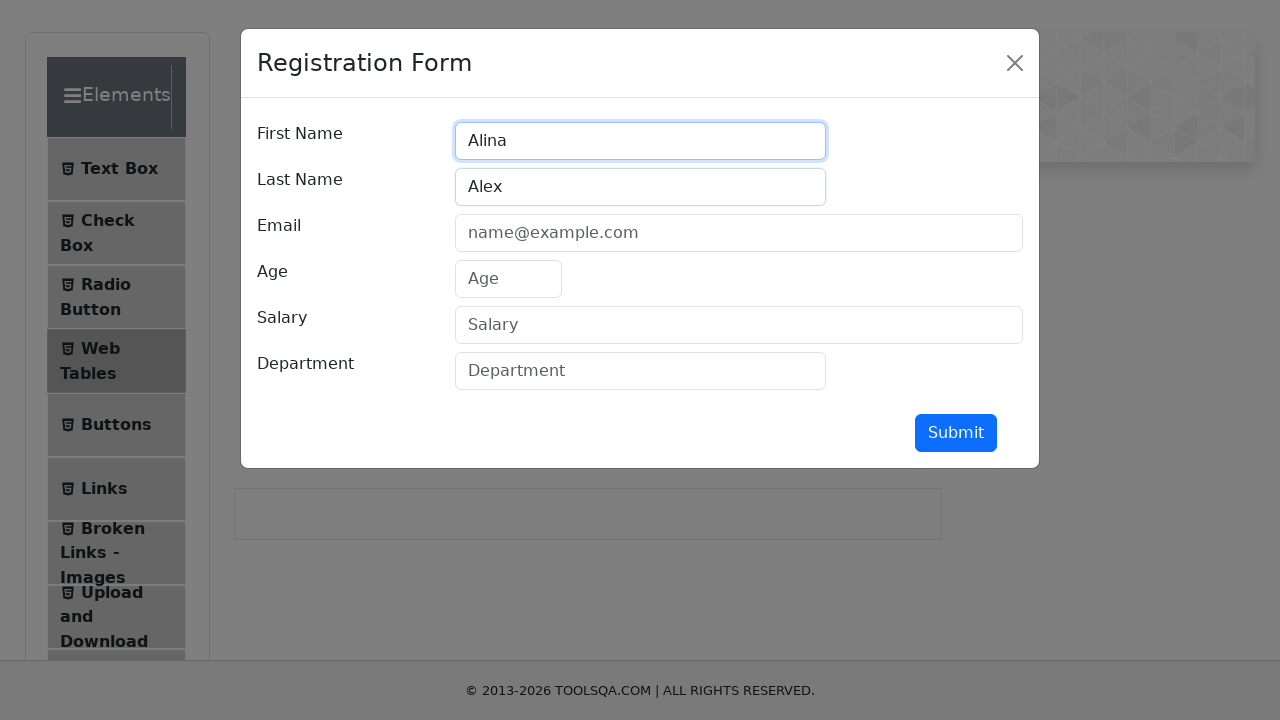

Filled email field with 'alex.alina@gmail.com' on #userEmail
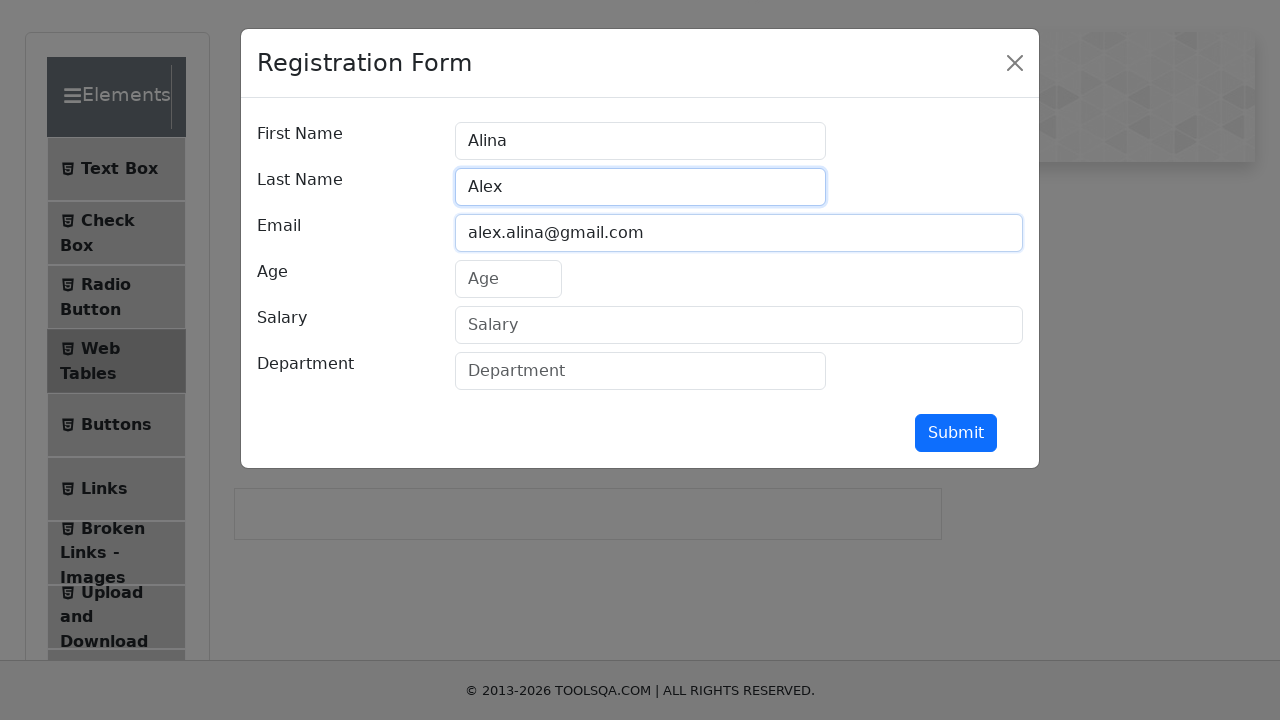

Filled age field with '34' on #age
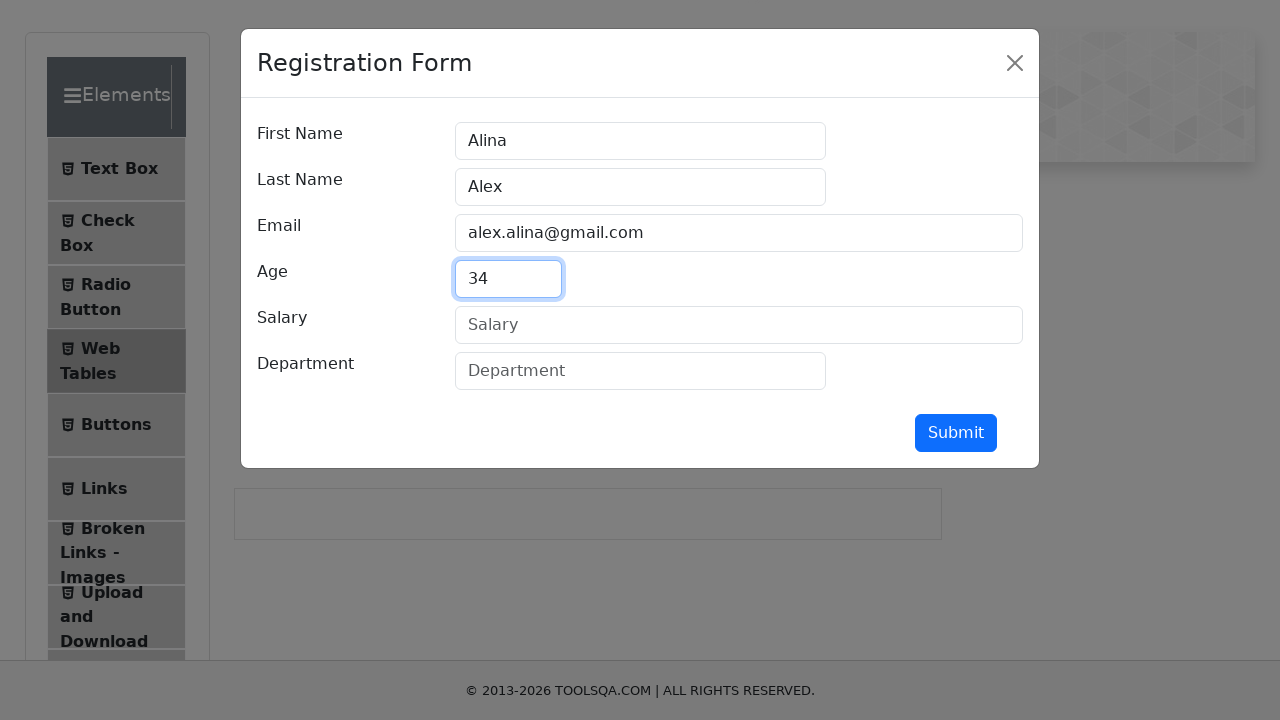

Filled salary field with '23456' on #salary
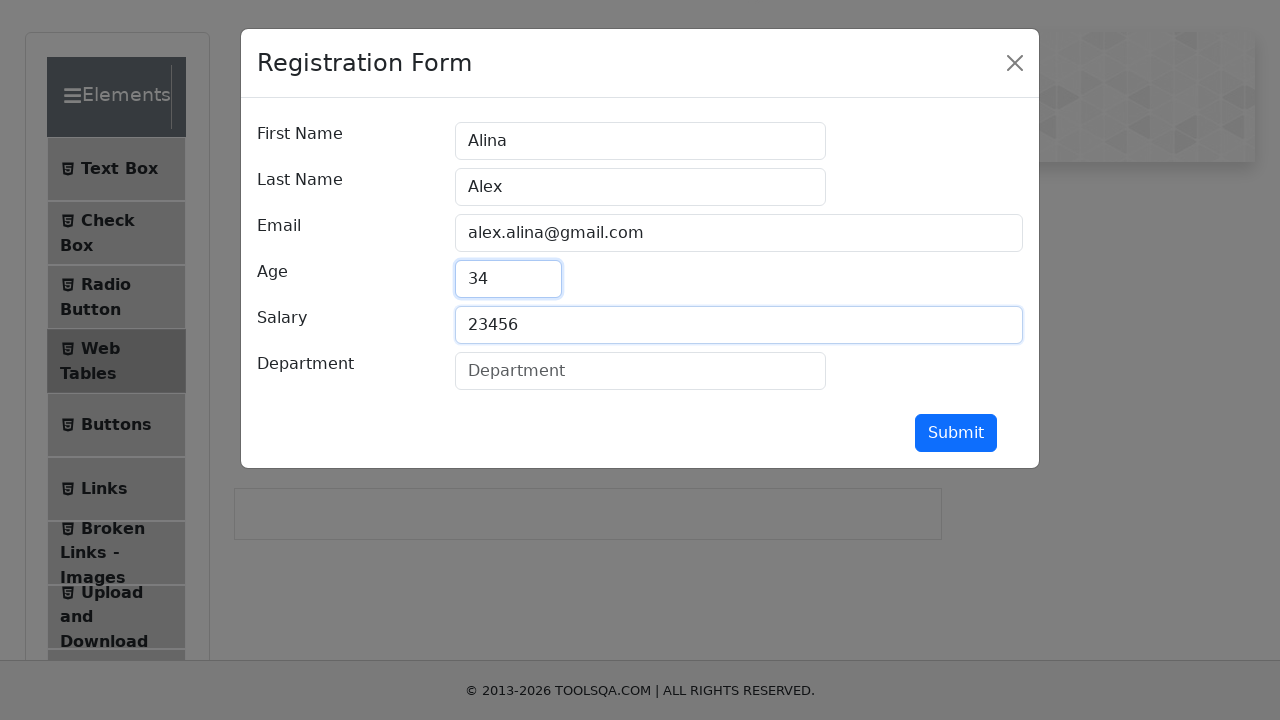

Filled department field with 'Contabilitate' on #department
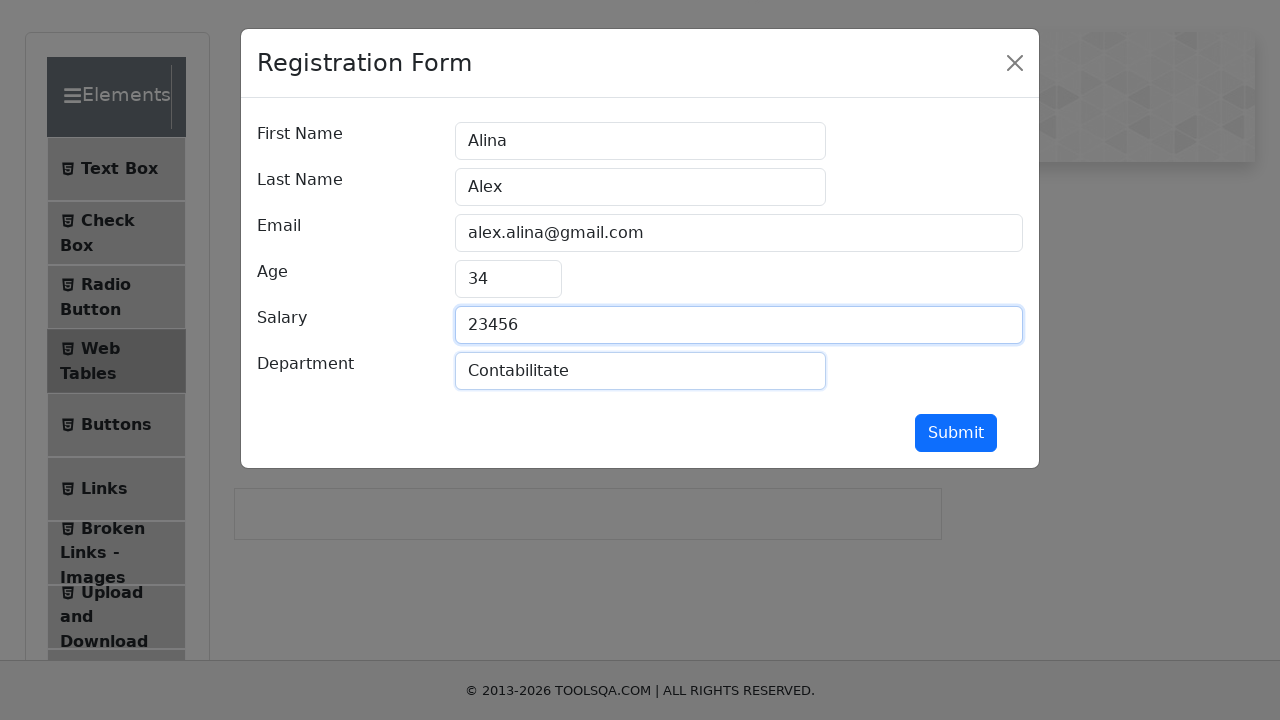

Clicked submit button to add new record at (956, 433) on #submit
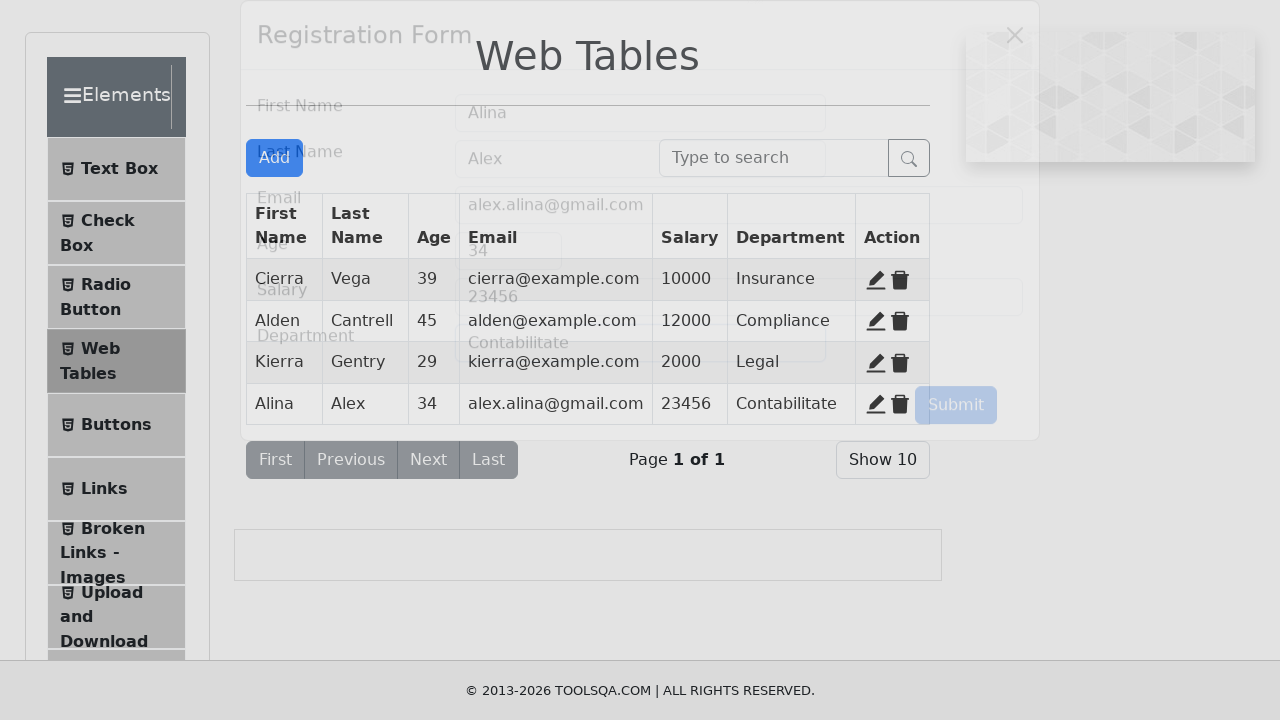

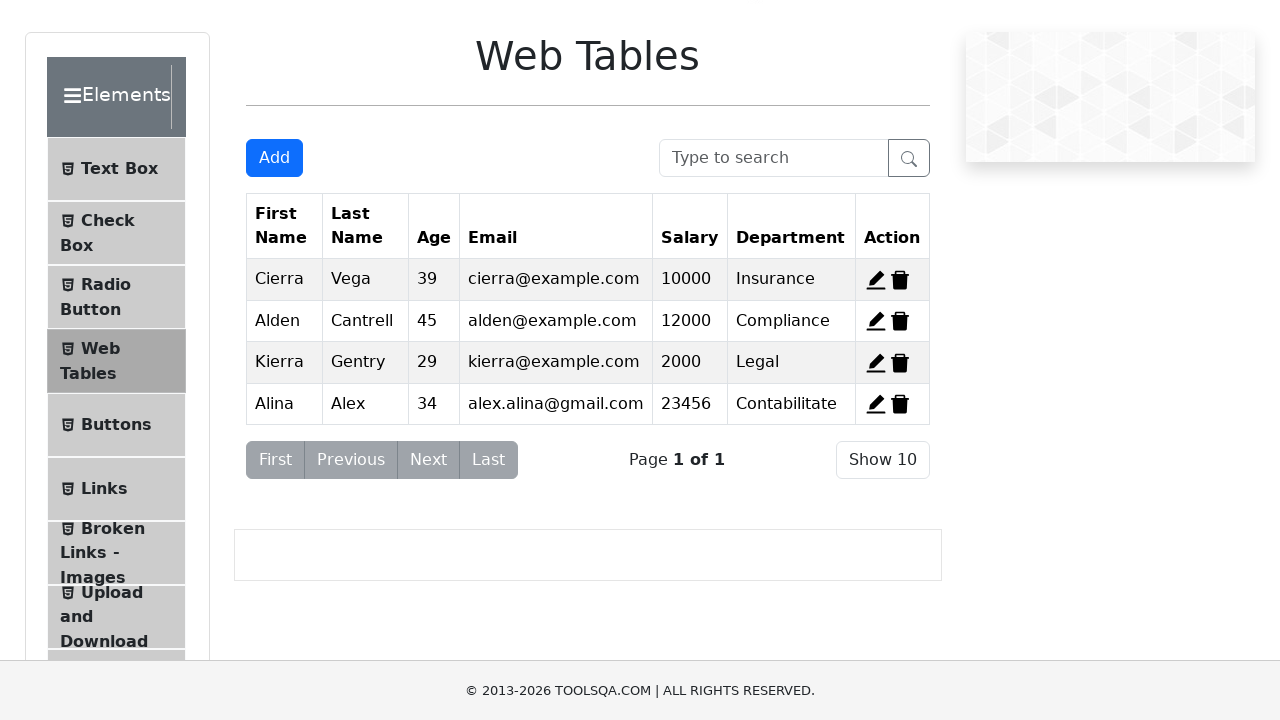